Tests Base64 encoding functionality by entering plain text "Hello World", clicking encode mode, and executing the encode operation

Starting URL: https://www.001236.xyz/en/base64

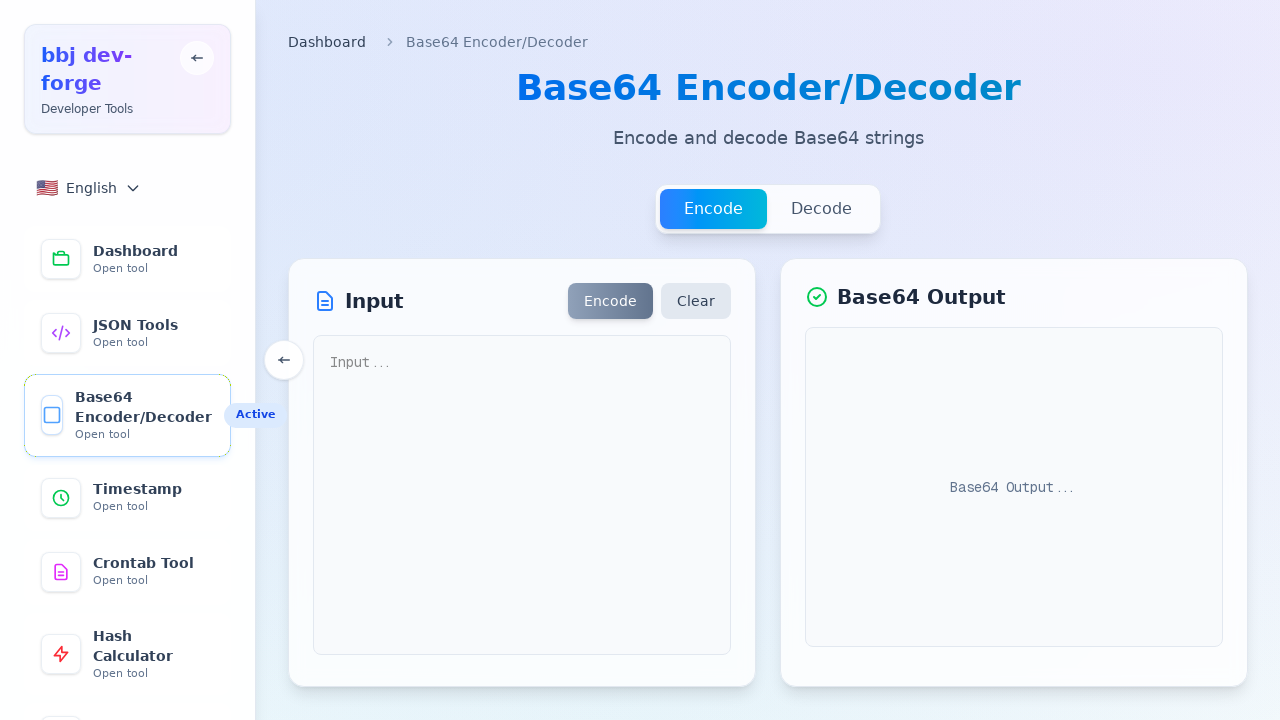

Clicked Encode mode button to switch to encode mode at (714, 209) on div.p-1 button:has-text("Encode")
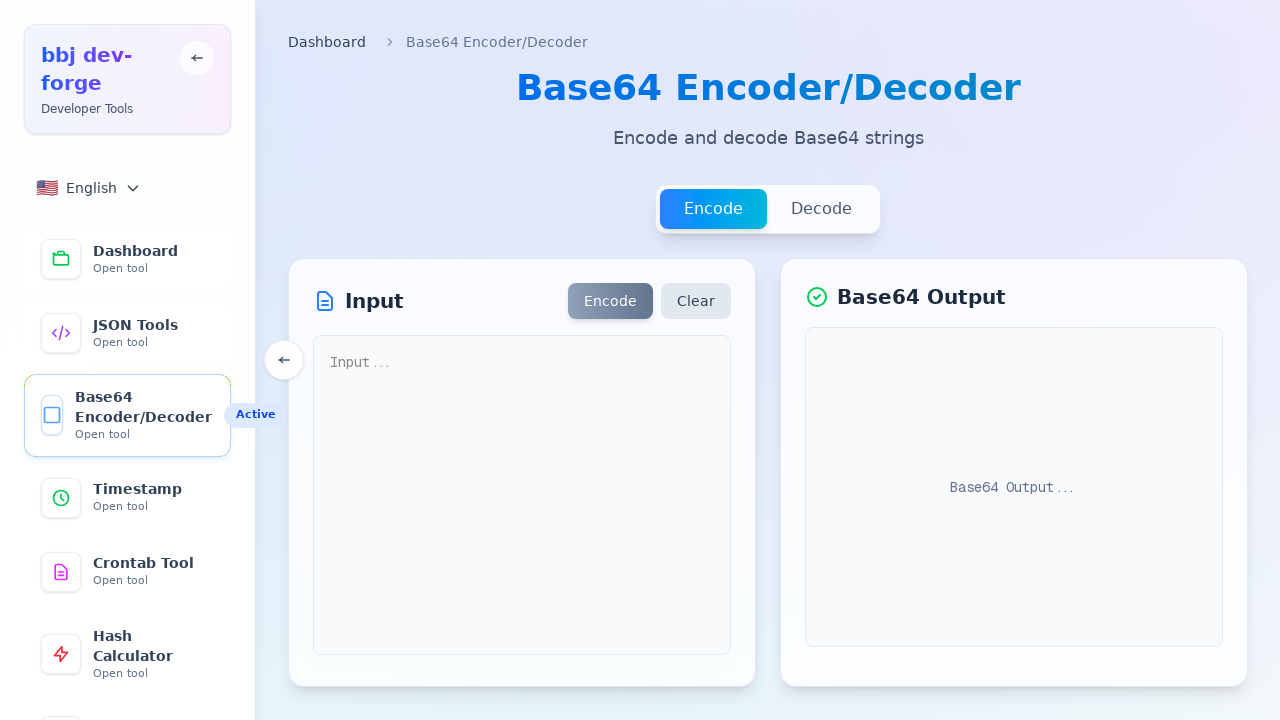

Filled textarea with plain text 'Hello World' on textarea
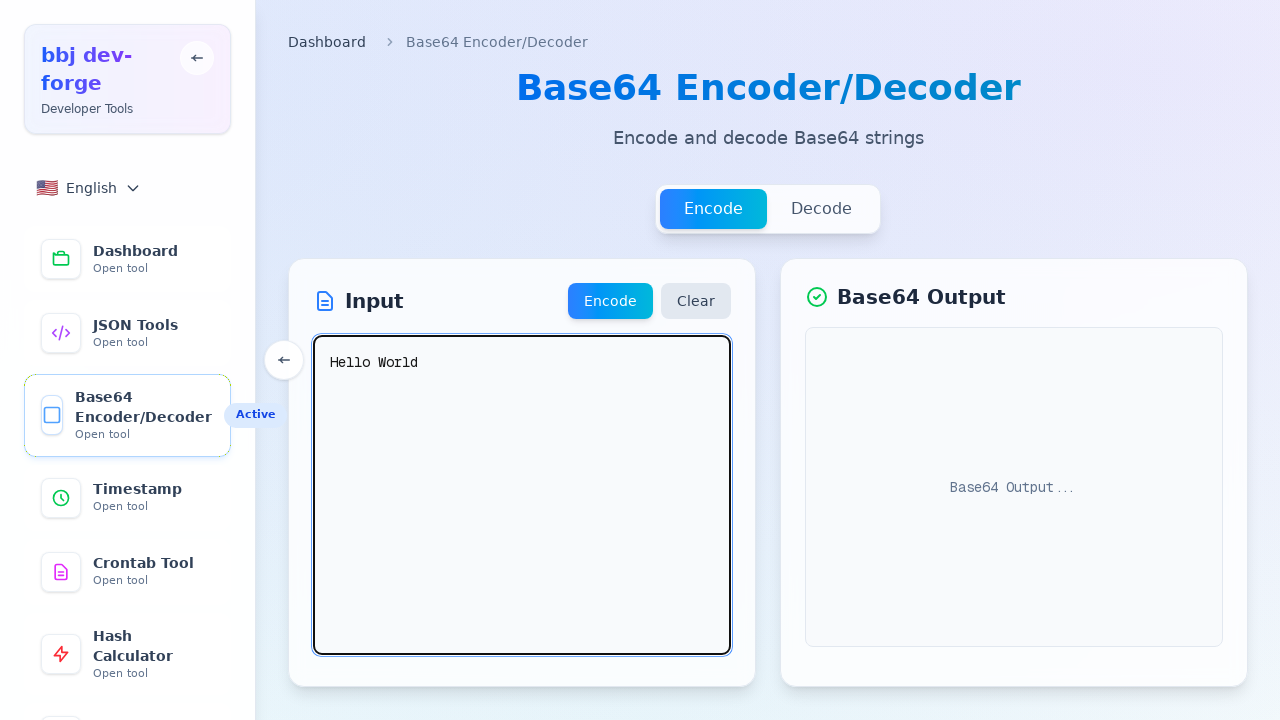

Encode button became enabled
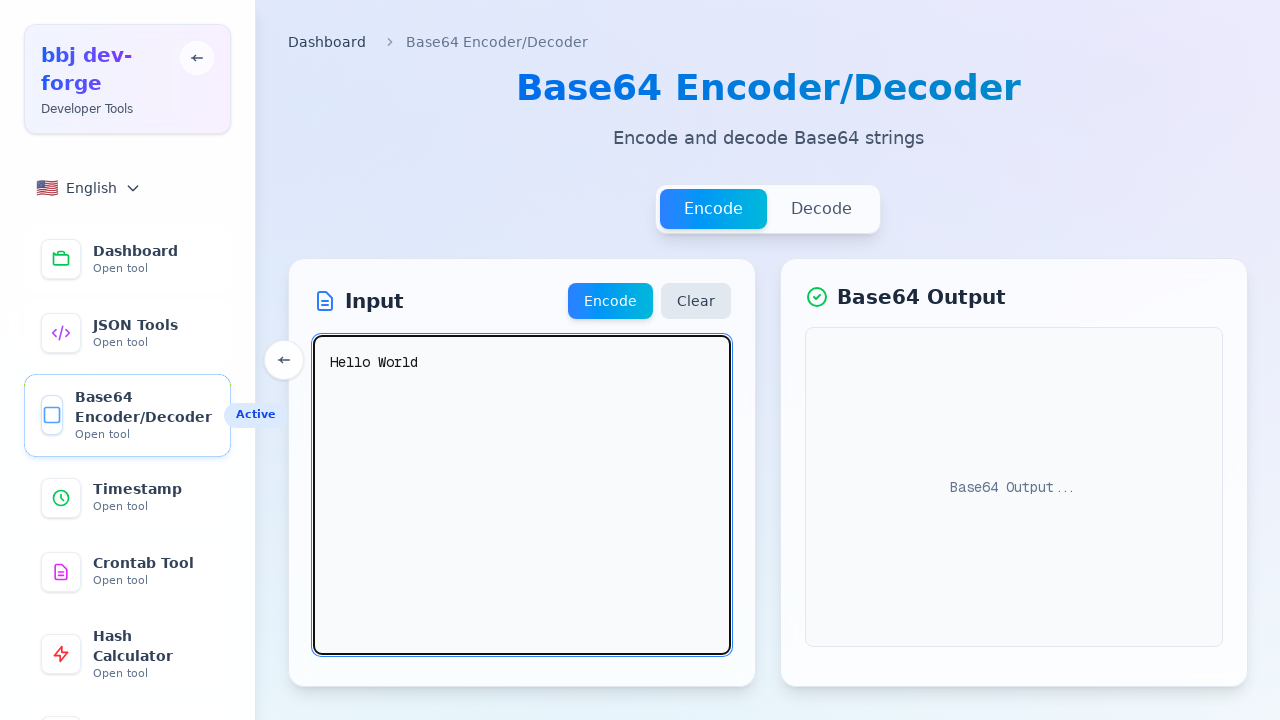

Clicked Encode button to execute Base64 encoding at (714, 209) on div:has(textarea) button:has-text("Encode")
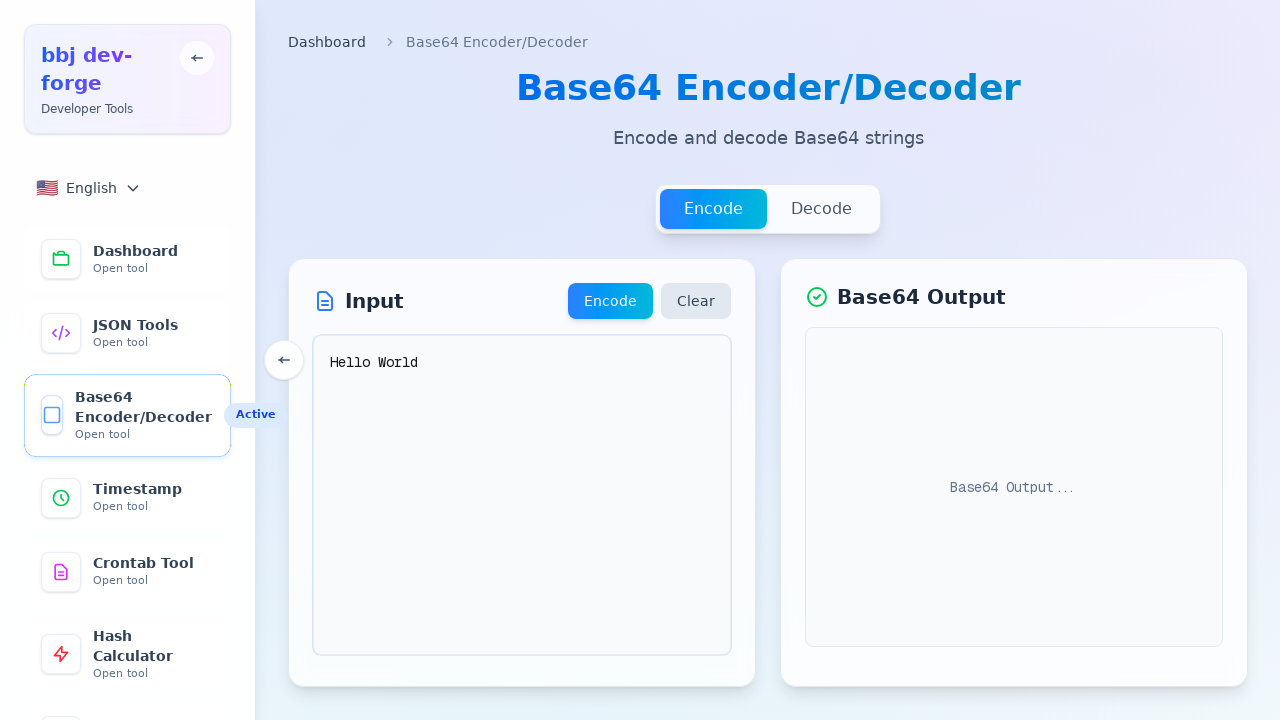

Verified textarea content after encoding operation
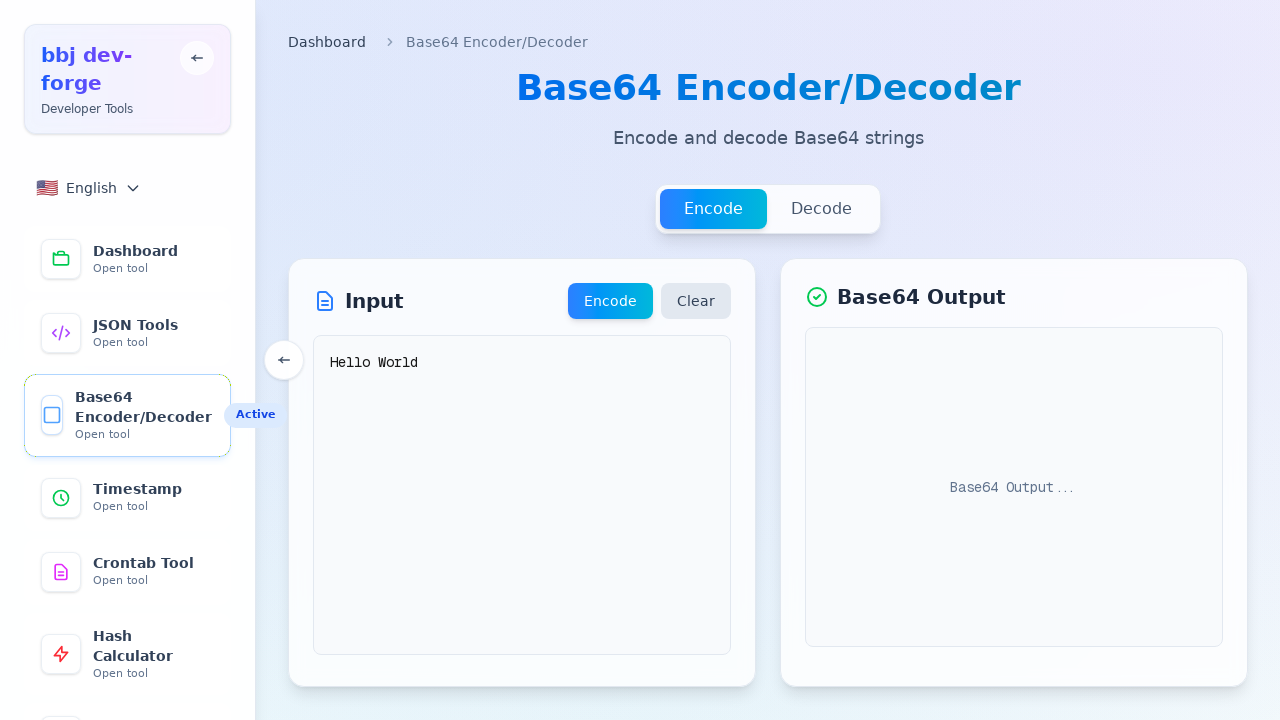

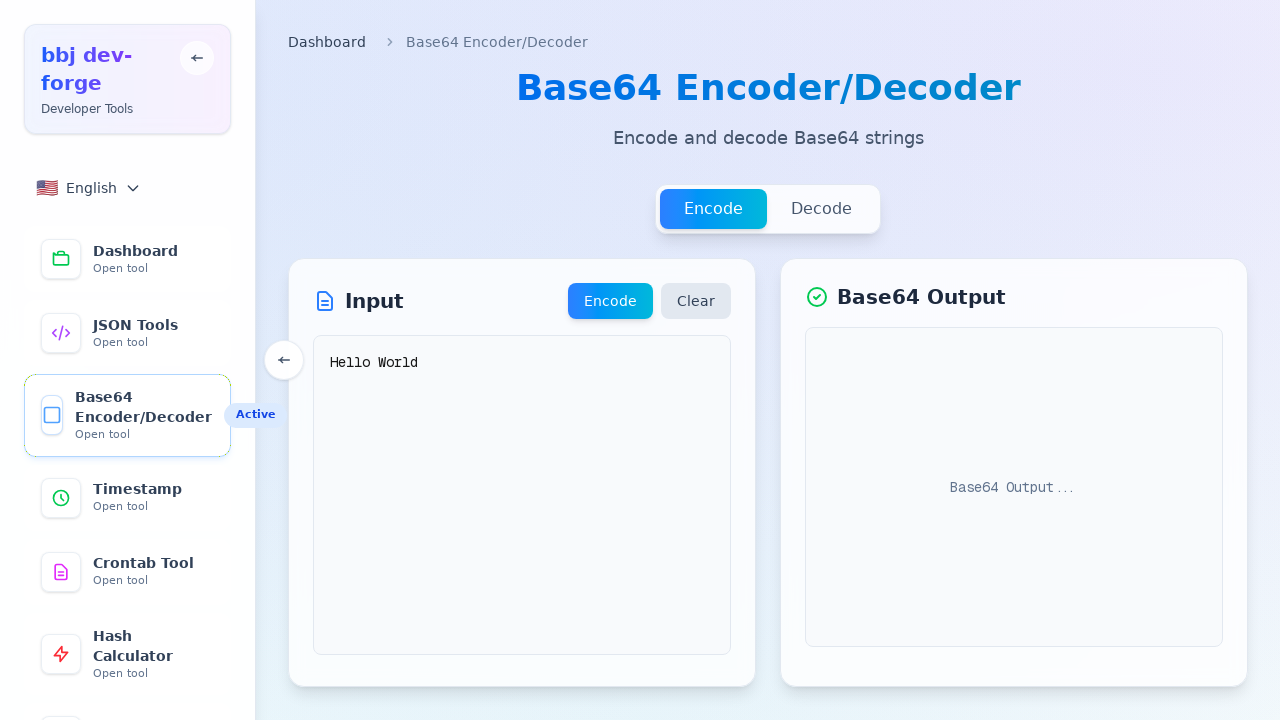